Tests navigation through the LetCode website, clicking various buttons and links in the Work-Space section, and interacting with dropdown menus to select options like fruits and superheroes.

Starting URL: https://letcode.in/

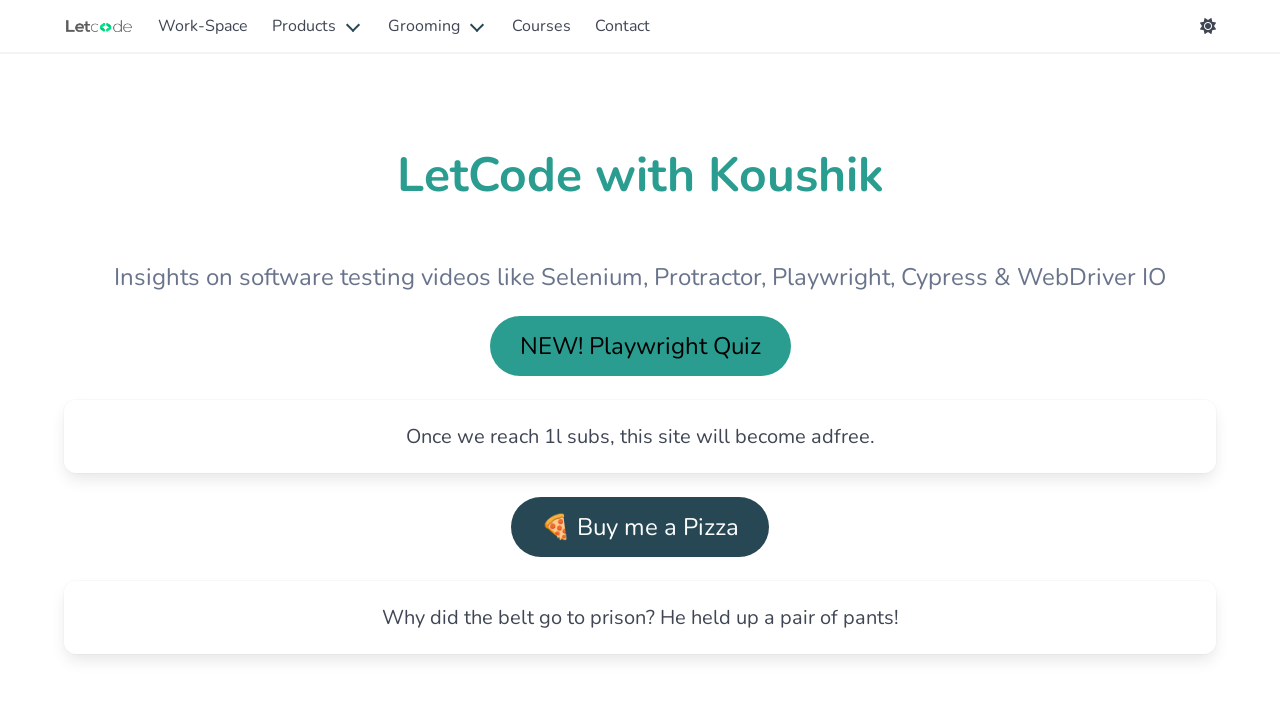

Clicked on Work-Space link at (203, 26) on internal:role=link[name="Work-Space"i]
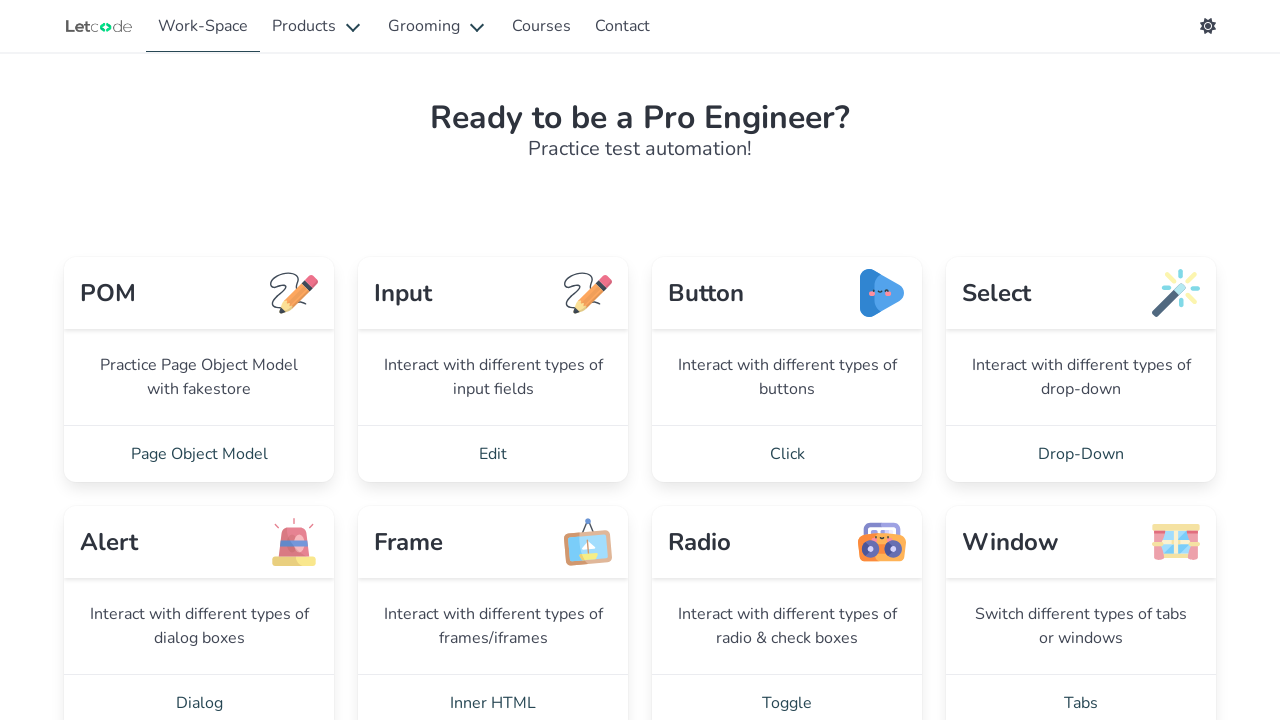

Clicked on Click link at (787, 454) on internal:role=link[name="Click"i]
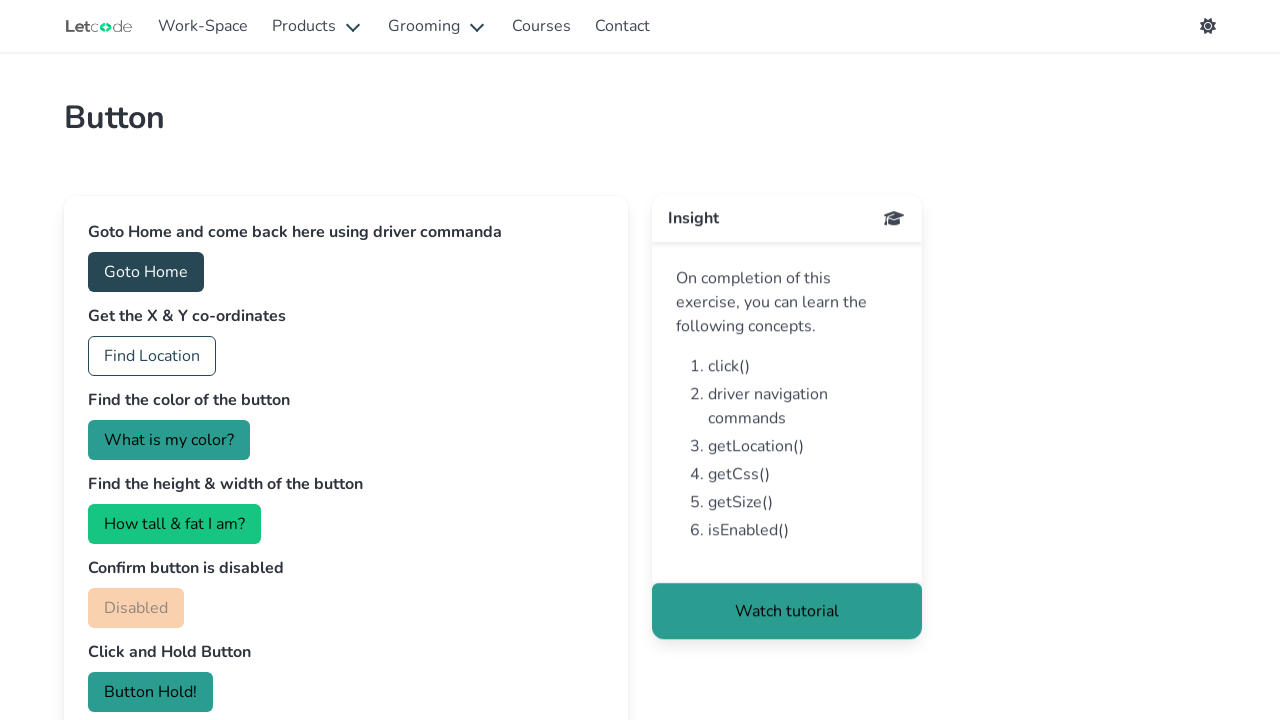

Clicked Button Hold! button at (150, 692) on internal:role=button[name="Button Hold!"i]
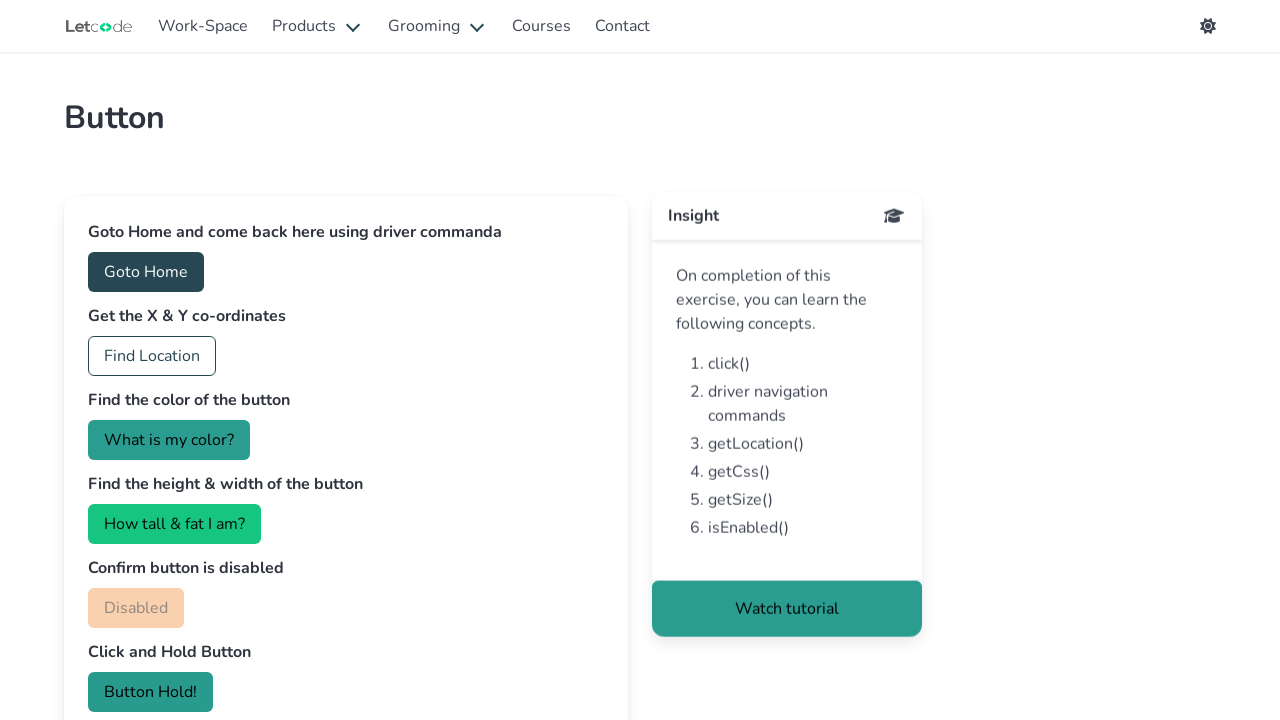

Clicked Find Location button at (152, 356) on internal:role=button[name="Find Location"i]
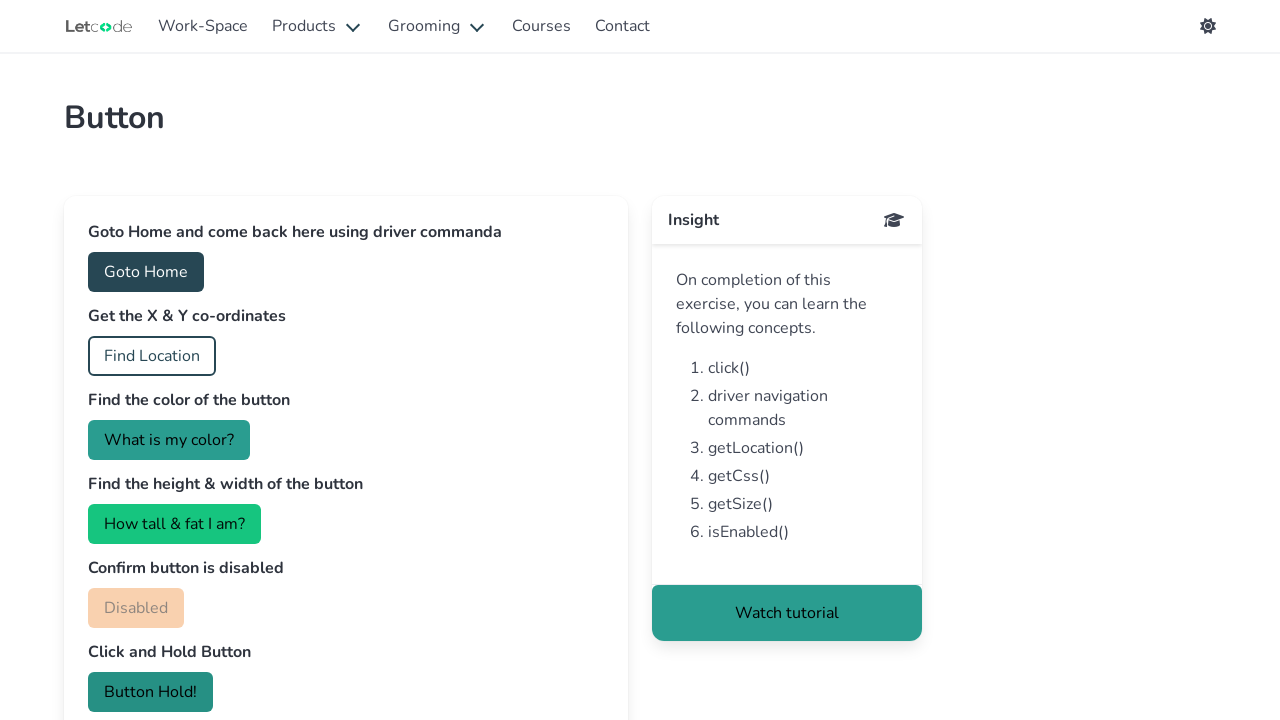

Clicked Goto Home and come back here button at (146, 272) on internal:role=button[name="Goto Home and come back here"i]
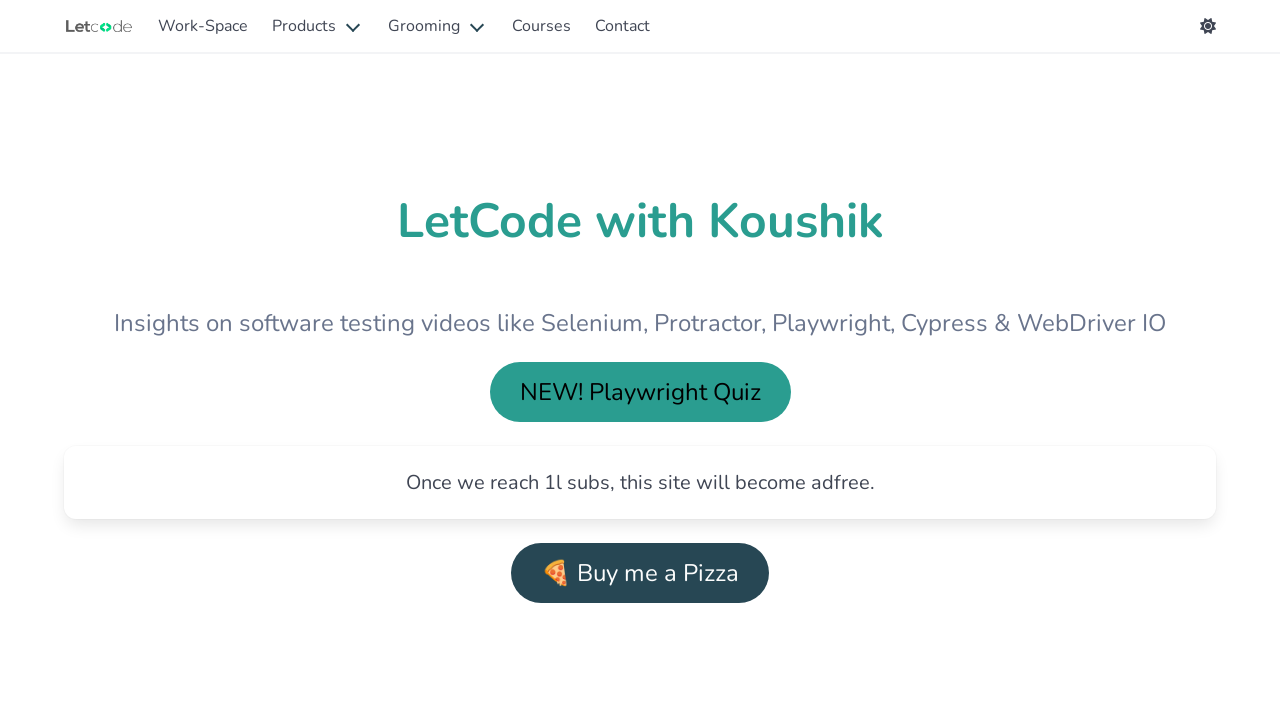

Clicked on Work-Space link again at (203, 26) on internal:role=link[name="Work-Space"i]
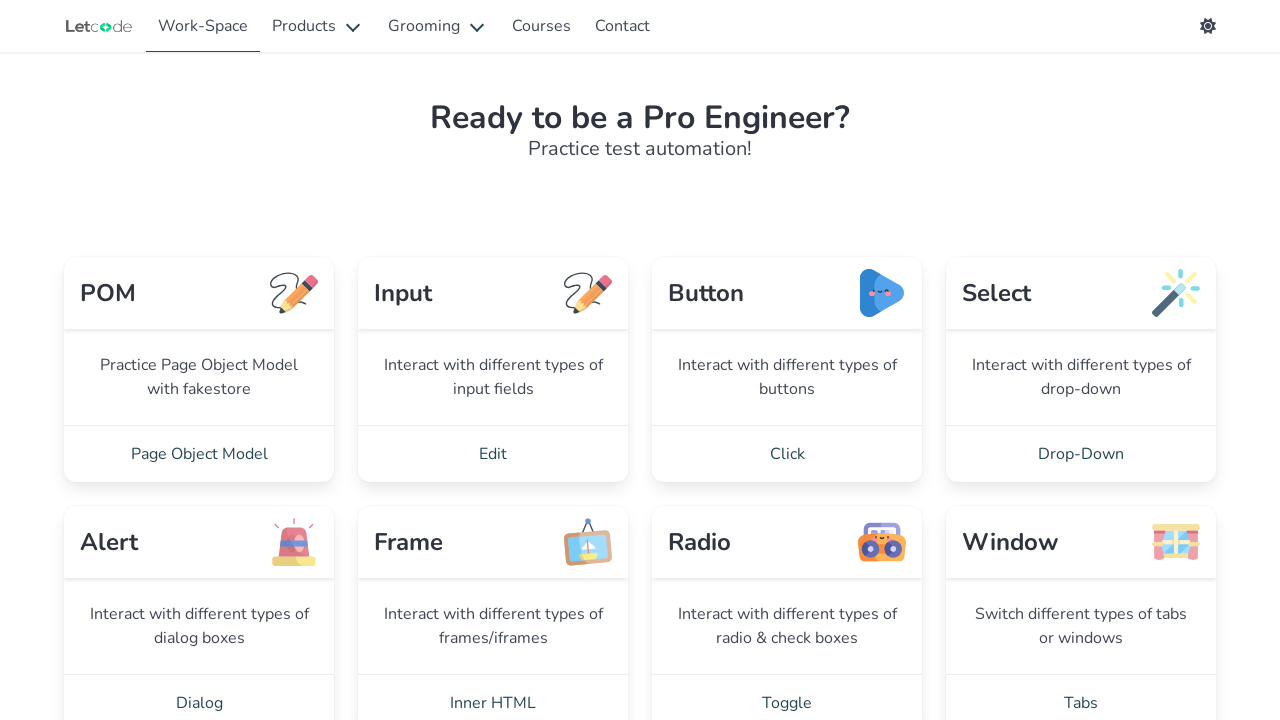

Clicked on Drop-Down link at (1081, 454) on internal:role=link[name="Drop-Down"i]
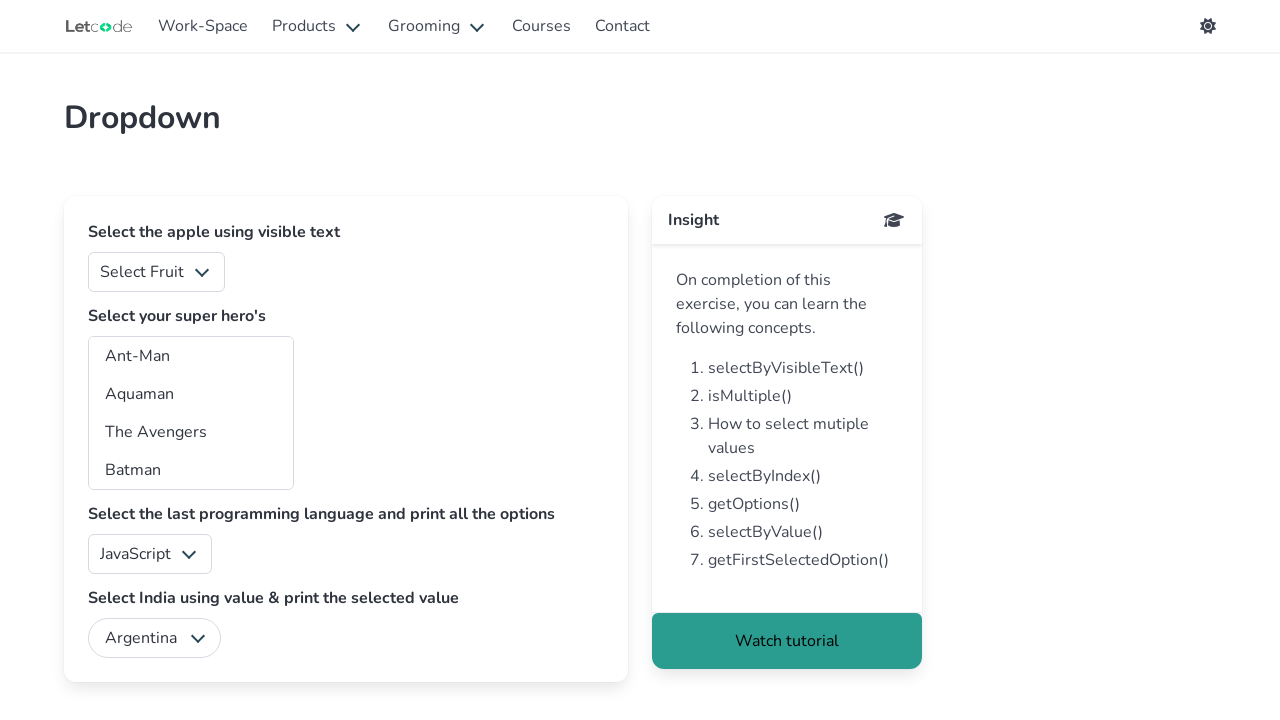

Selected Apple from fruits dropdown on #fruits
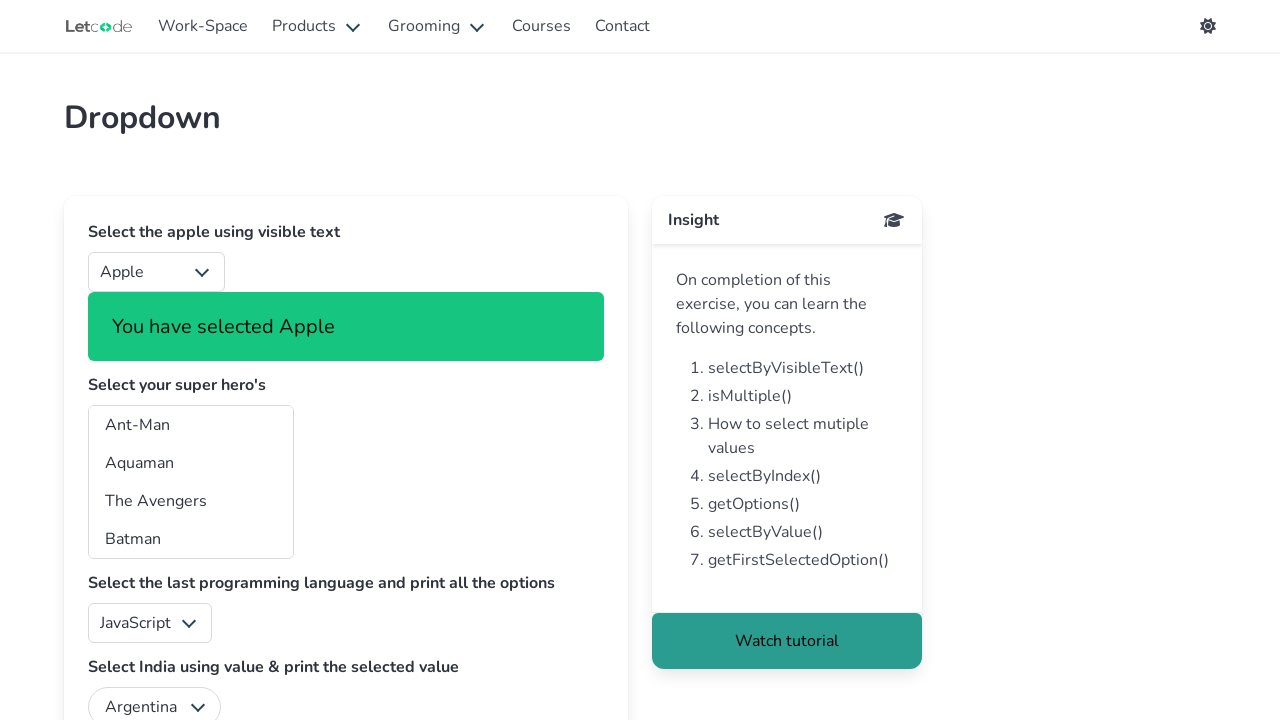

Clicked on confirmation text for Apple selection at (346, 326) on internal:text="You have selected Apple"i
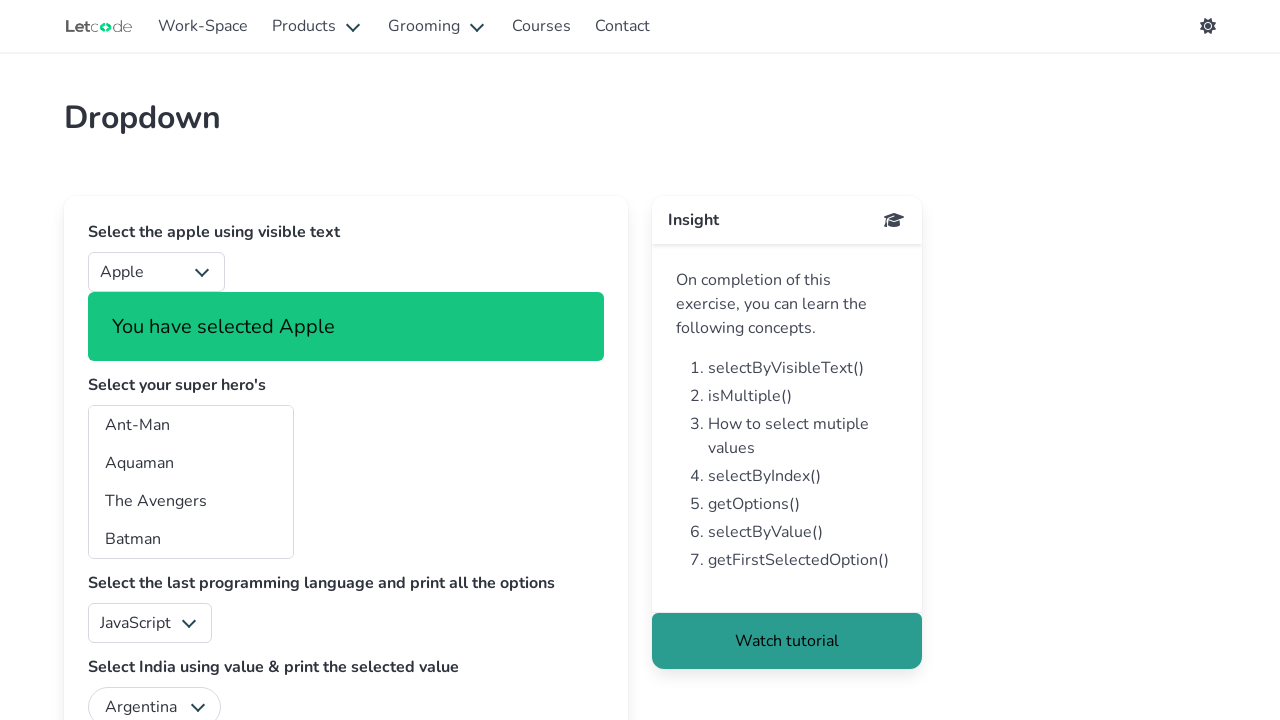

Selected Ant-Man from superheros dropdown on #superheros
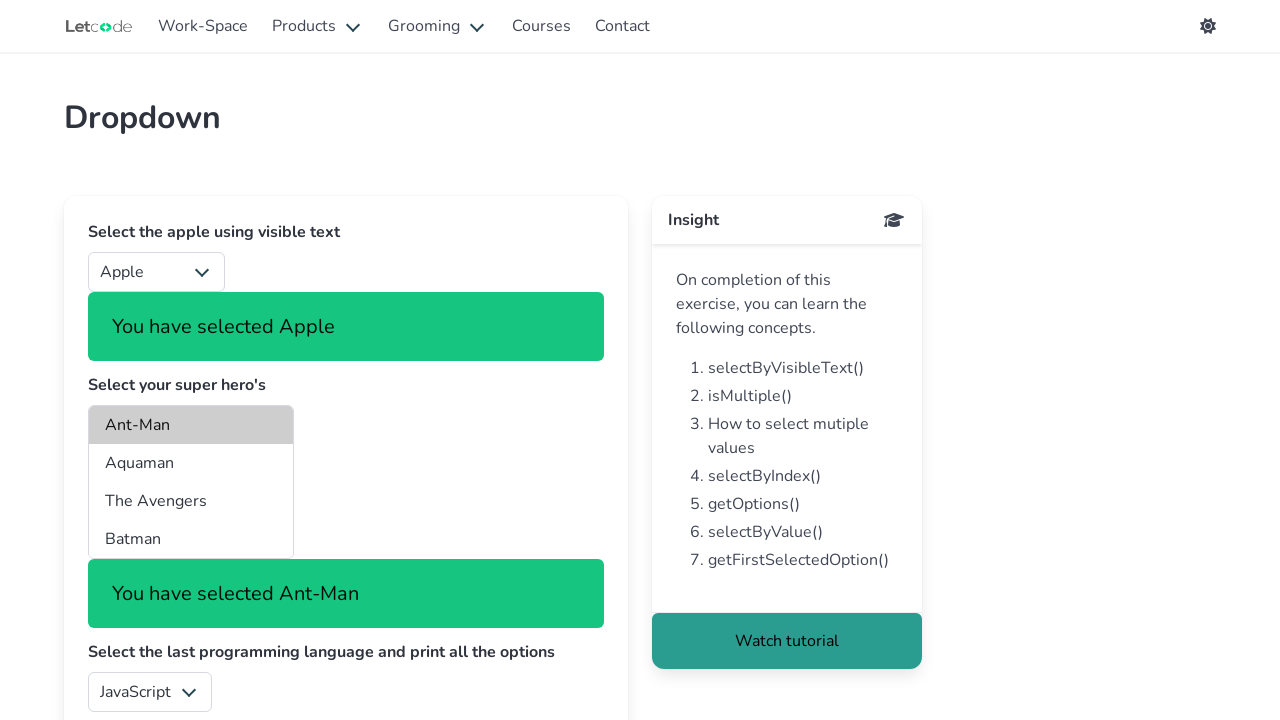

Clicked on confirmation text for Ant-Man selection at (346, 594) on internal:text="You have selected Ant-Man"i
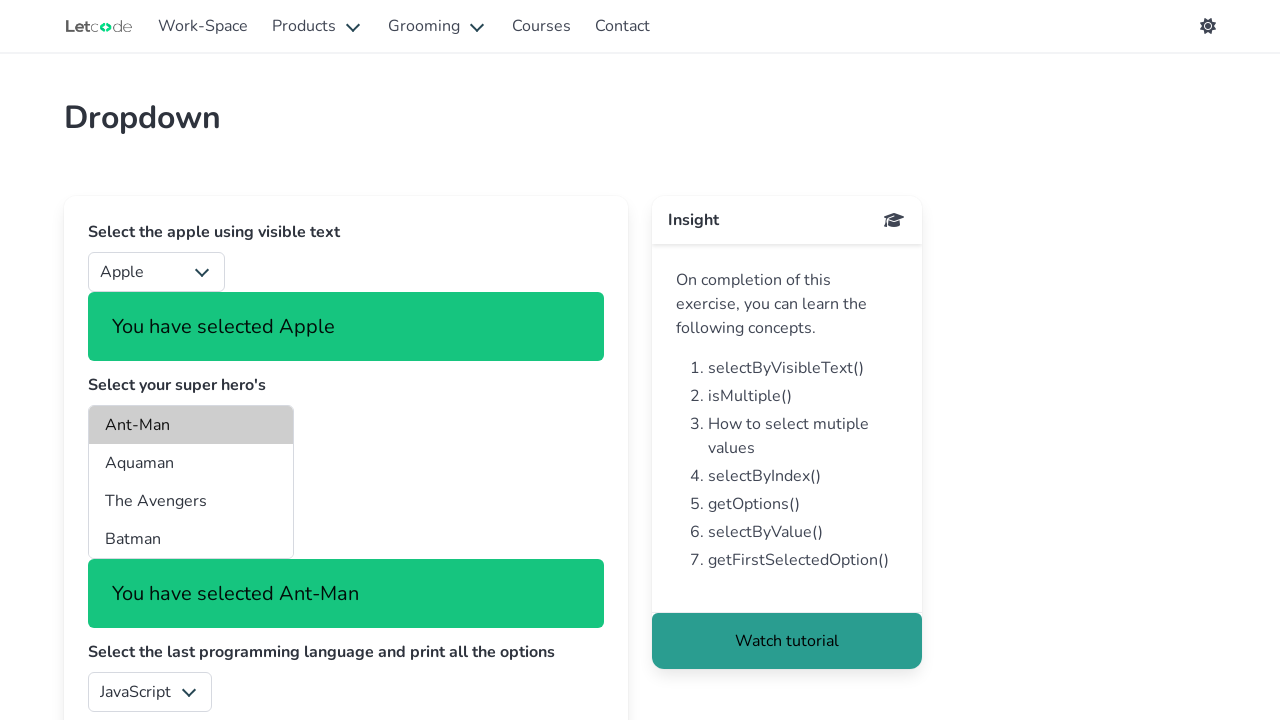

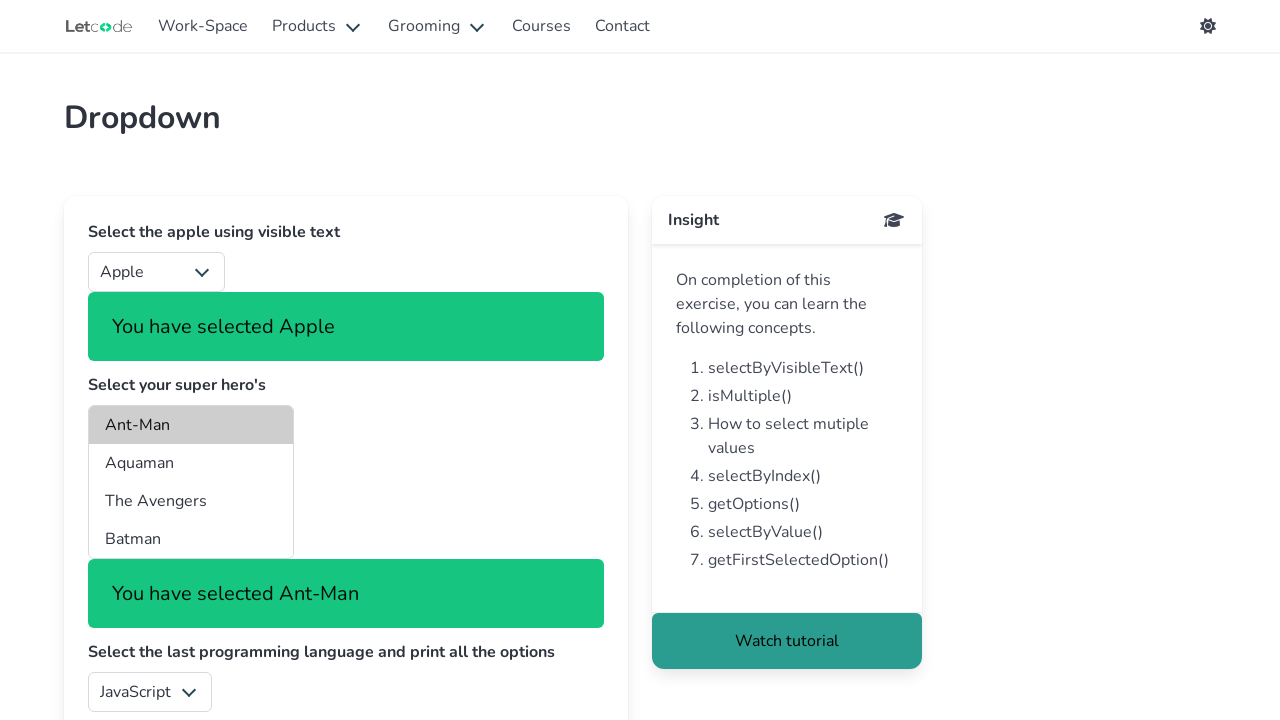